Tests that clicking the submit button on the registration/login page without filling in any credentials keeps the user on the same page (validation test)

Starting URL: https://qa.koel.app/

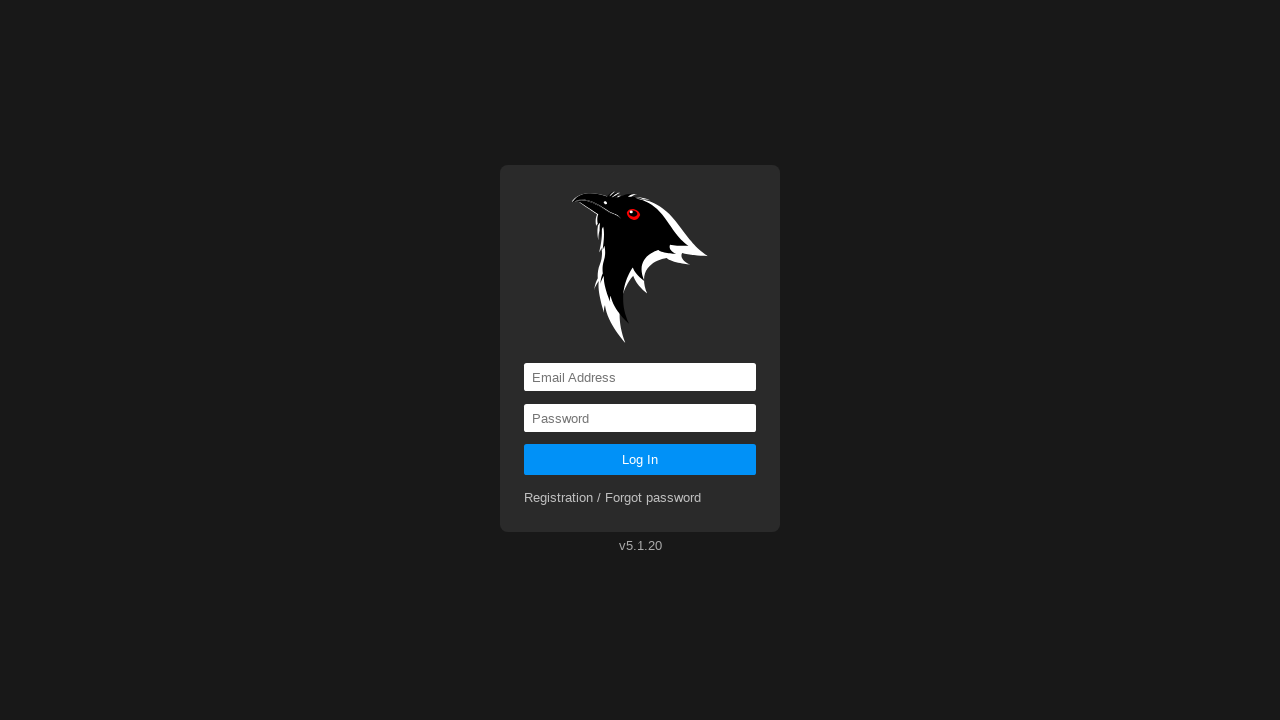

Clicked submit button without filling any credentials at (640, 460) on [type='submit']
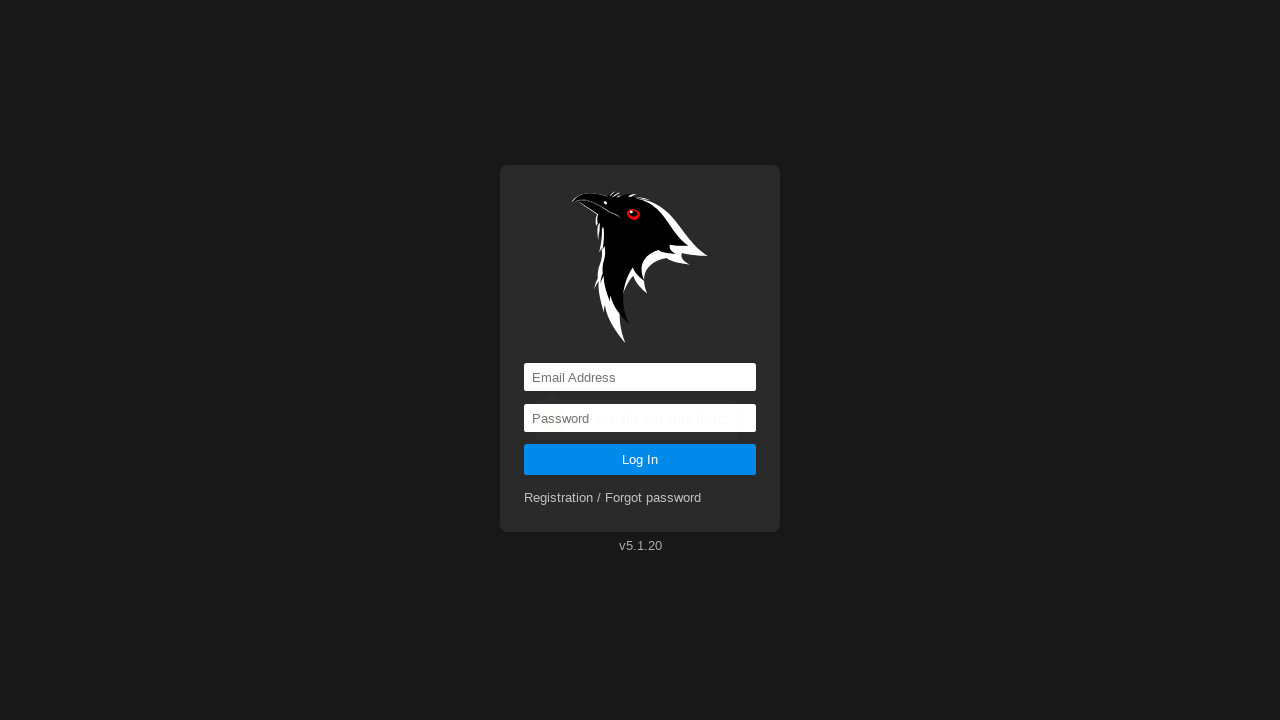

Verified user remained on registration/login page after submitting empty form
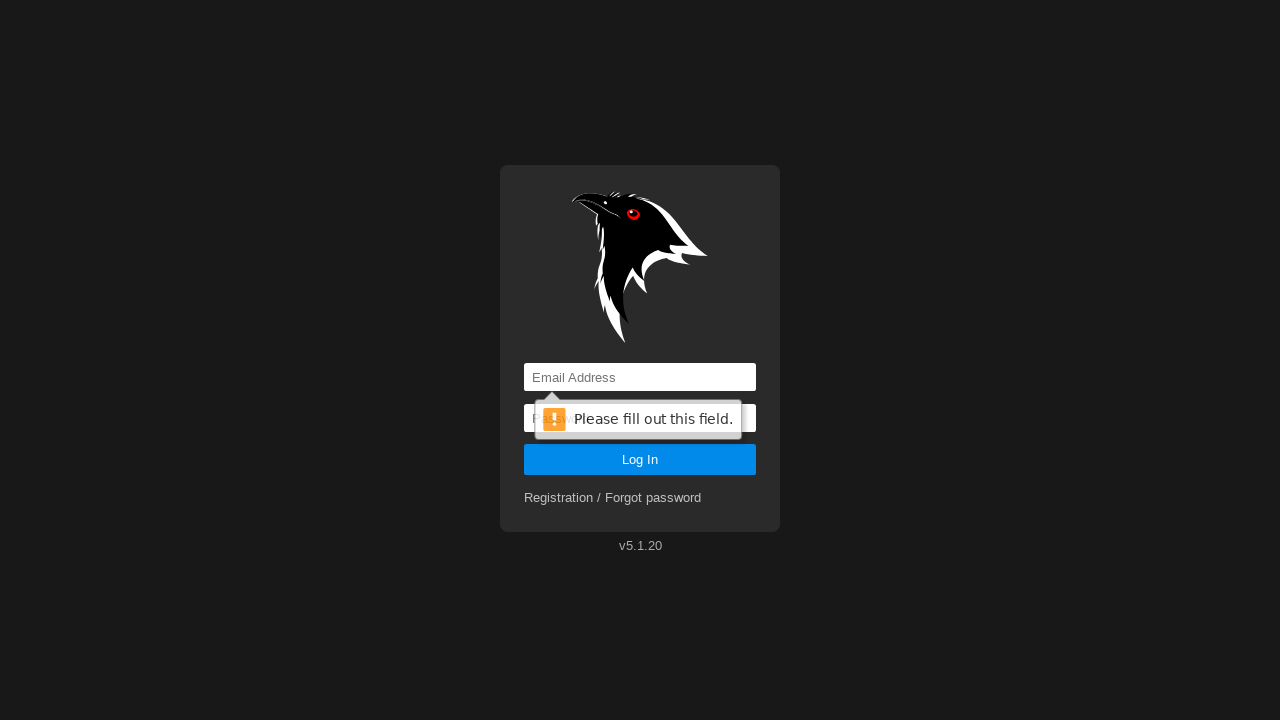

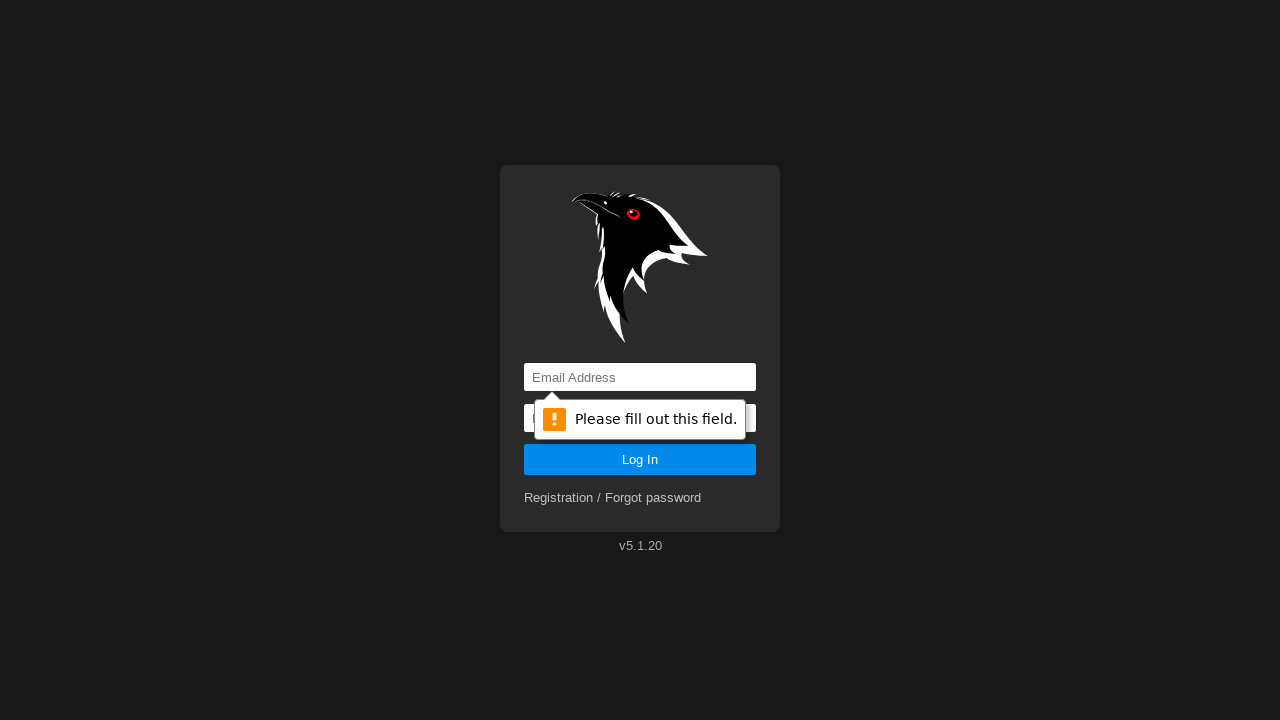